Tests that todo data persists after page reload

Starting URL: https://demo.playwright.dev/todomvc

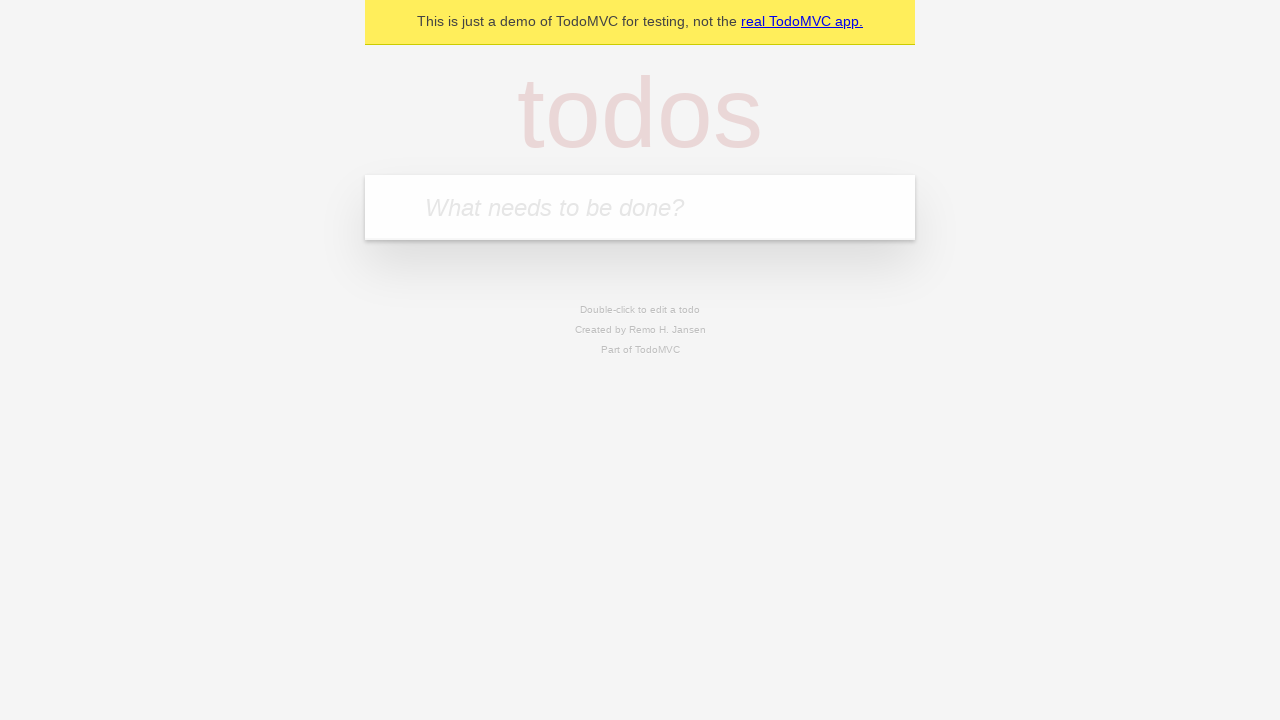

Filled todo input with 'buy some cheese' on internal:attr=[placeholder="What needs to be done?"i]
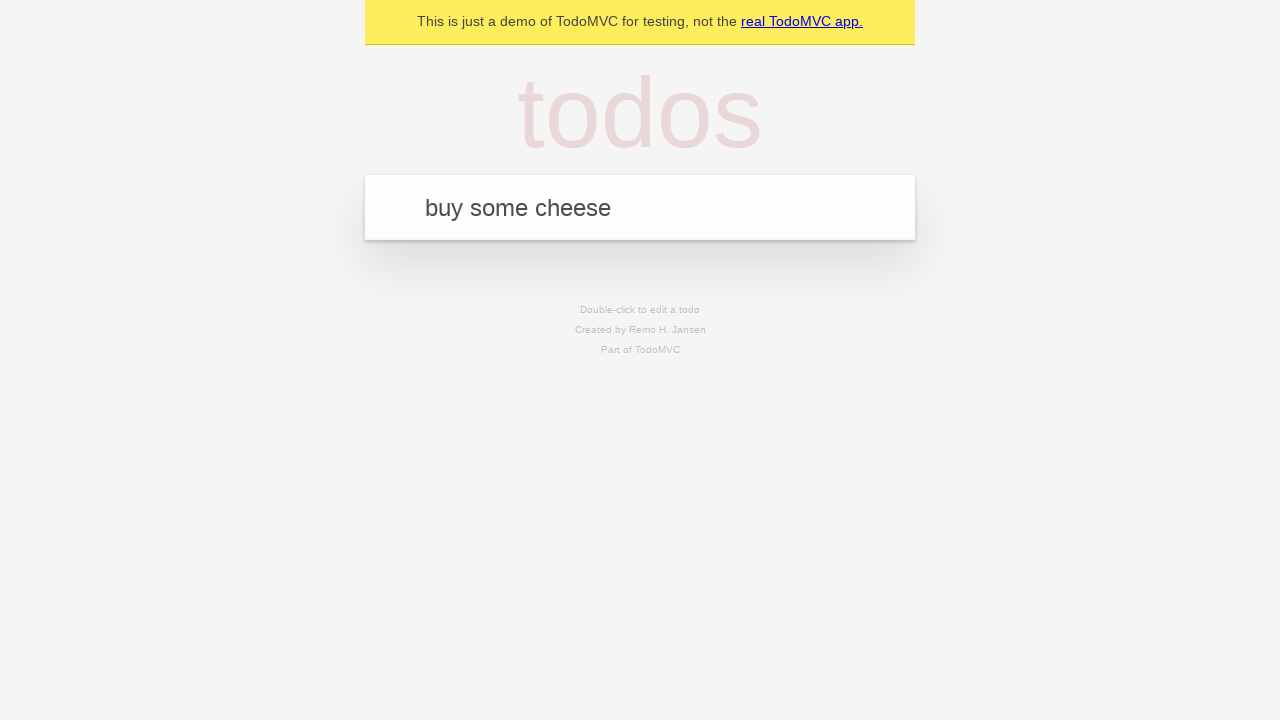

Pressed Enter to create first todo on internal:attr=[placeholder="What needs to be done?"i]
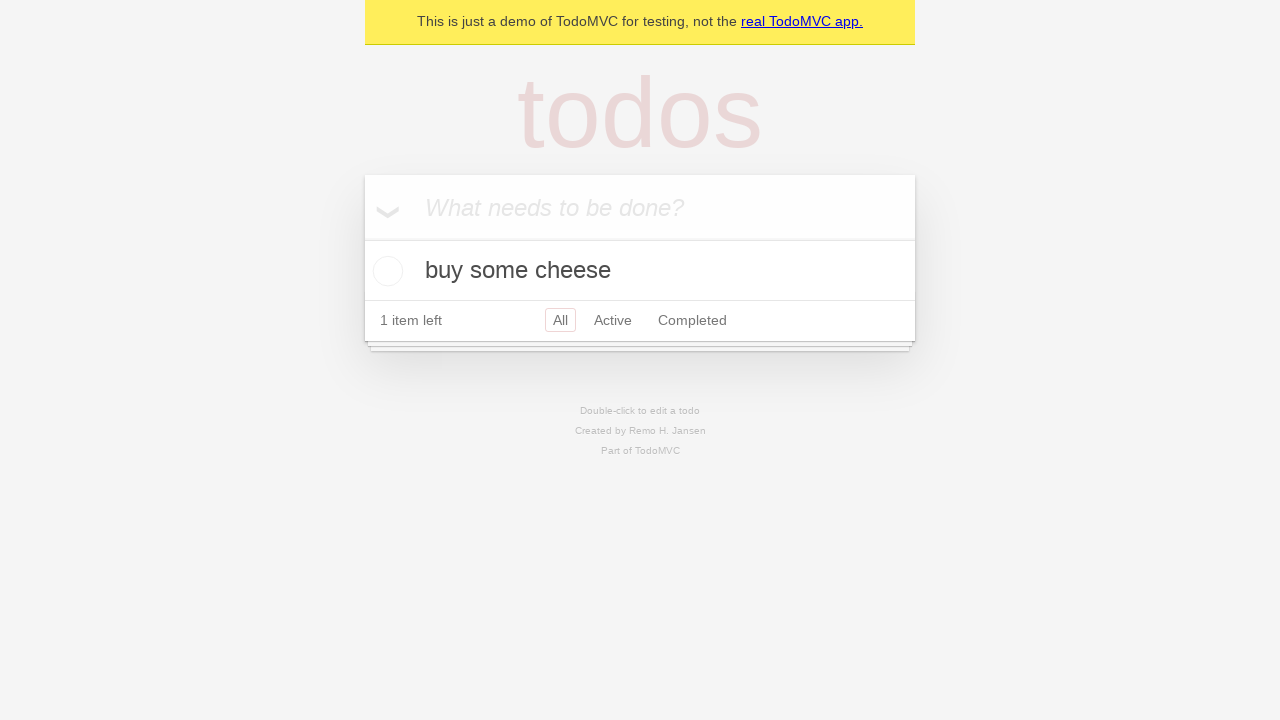

Filled todo input with 'feed the cat' on internal:attr=[placeholder="What needs to be done?"i]
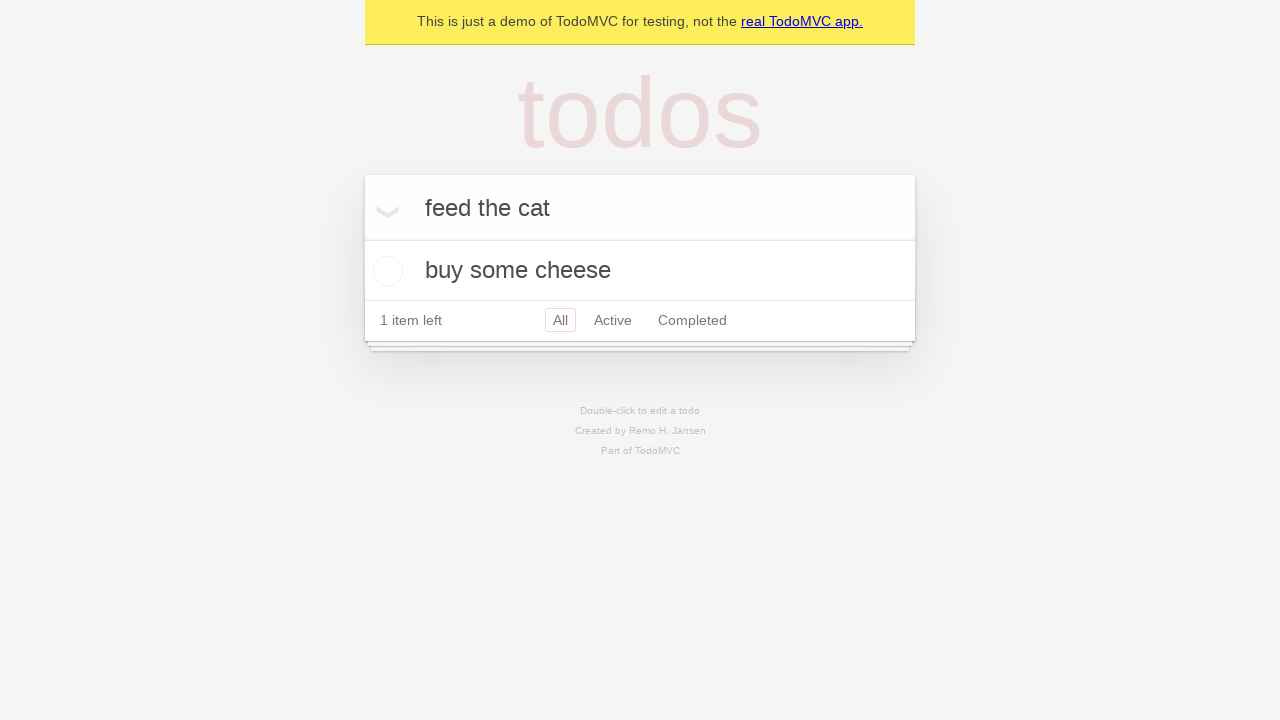

Pressed Enter to create second todo on internal:attr=[placeholder="What needs to be done?"i]
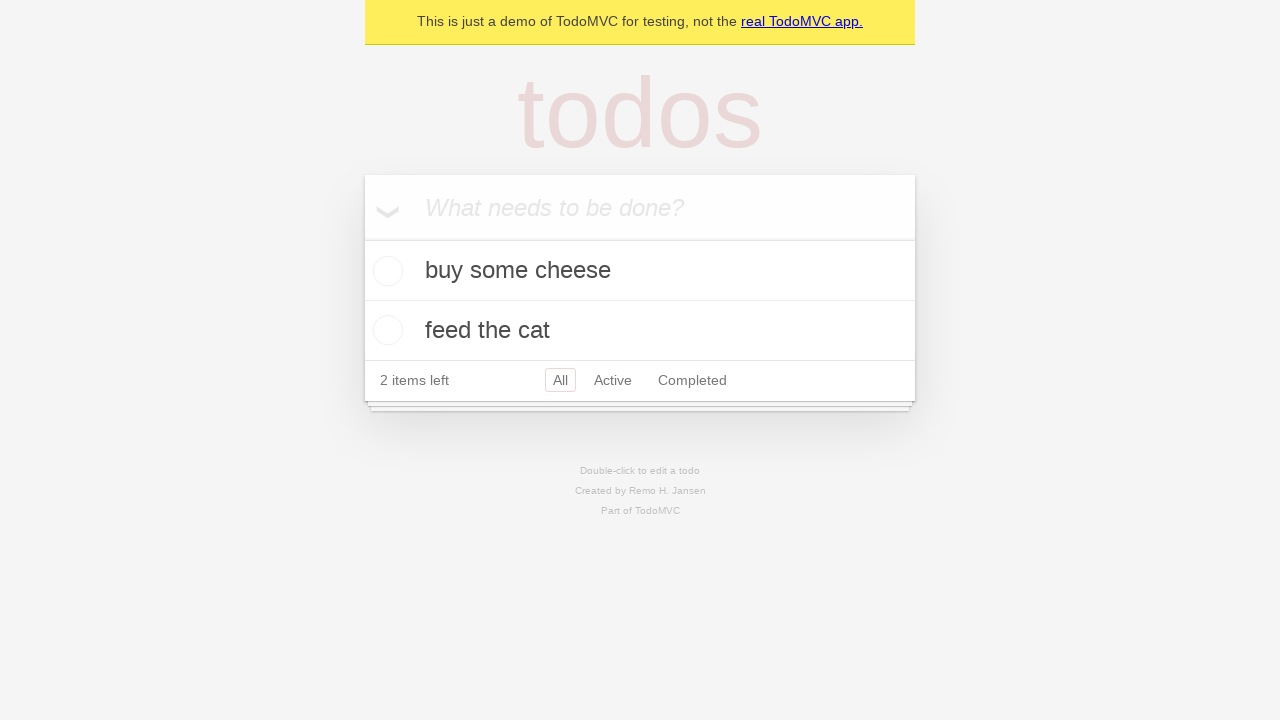

Waited for 2 todos to be present in DOM
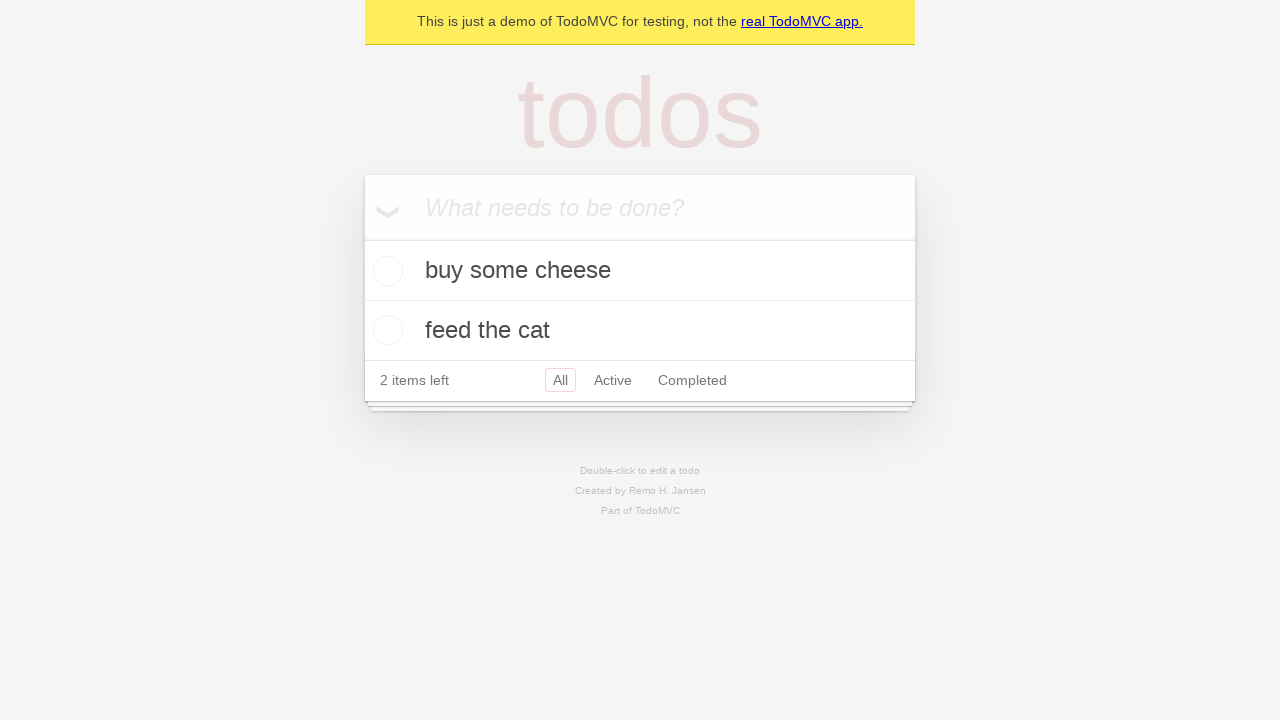

Located all todo items
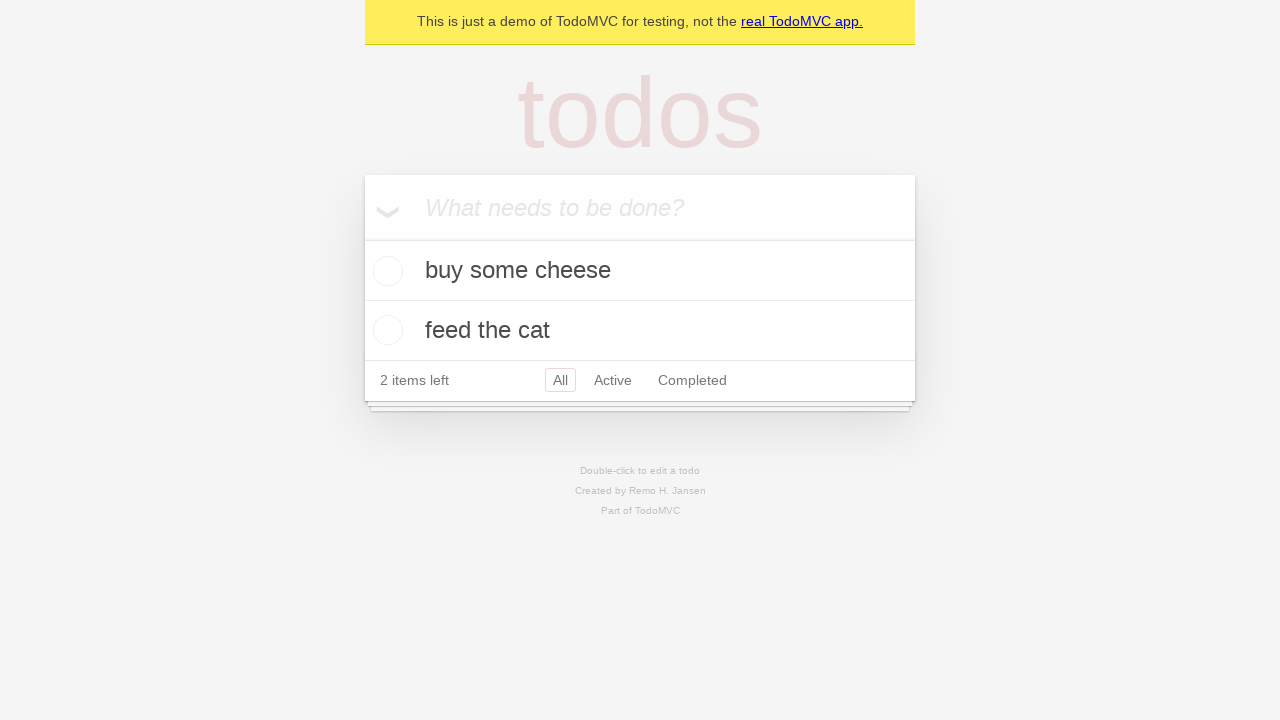

Located checkbox for first todo
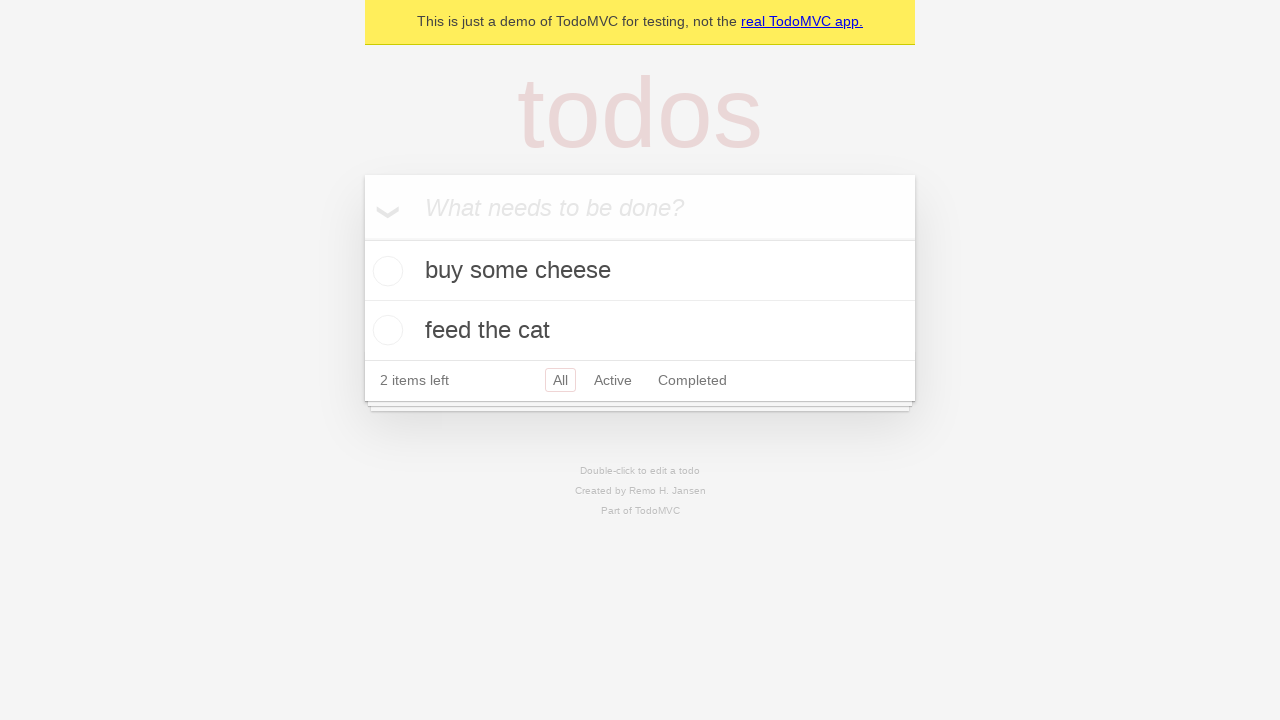

Checked the first todo at (385, 271) on internal:testid=[data-testid="todo-item"s] >> nth=0 >> internal:role=checkbox
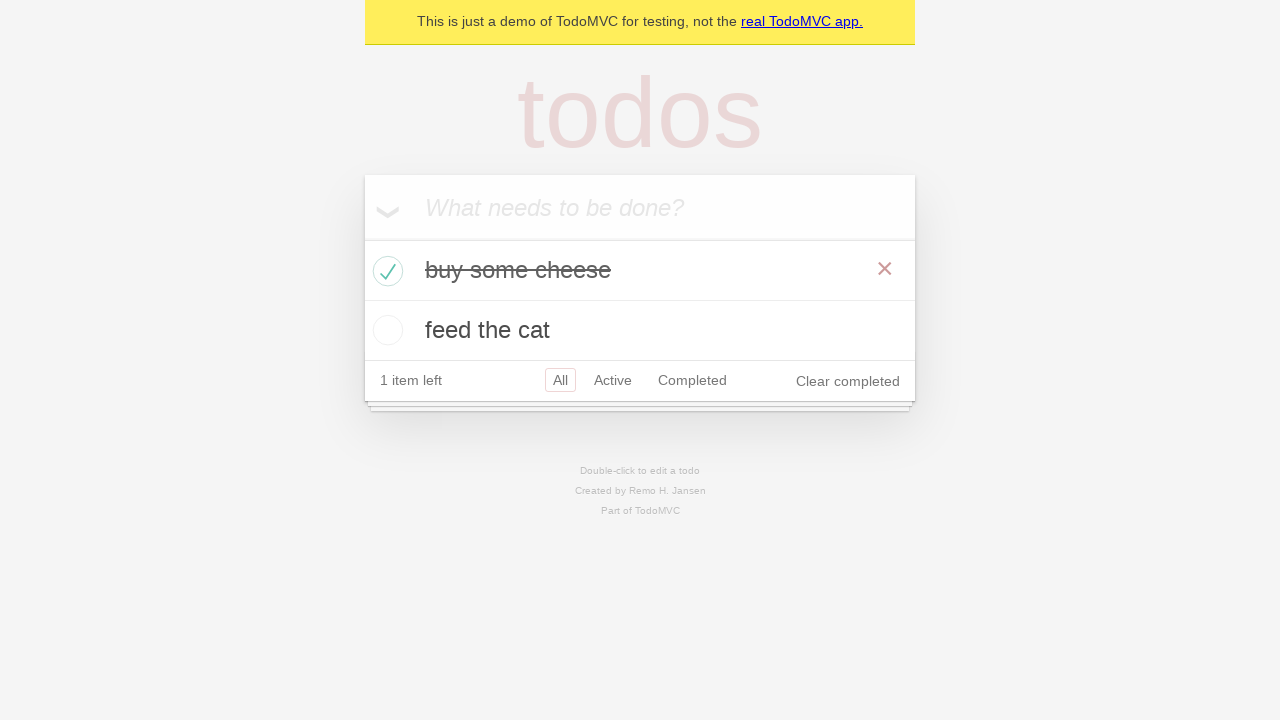

Reloaded page to test data persistence
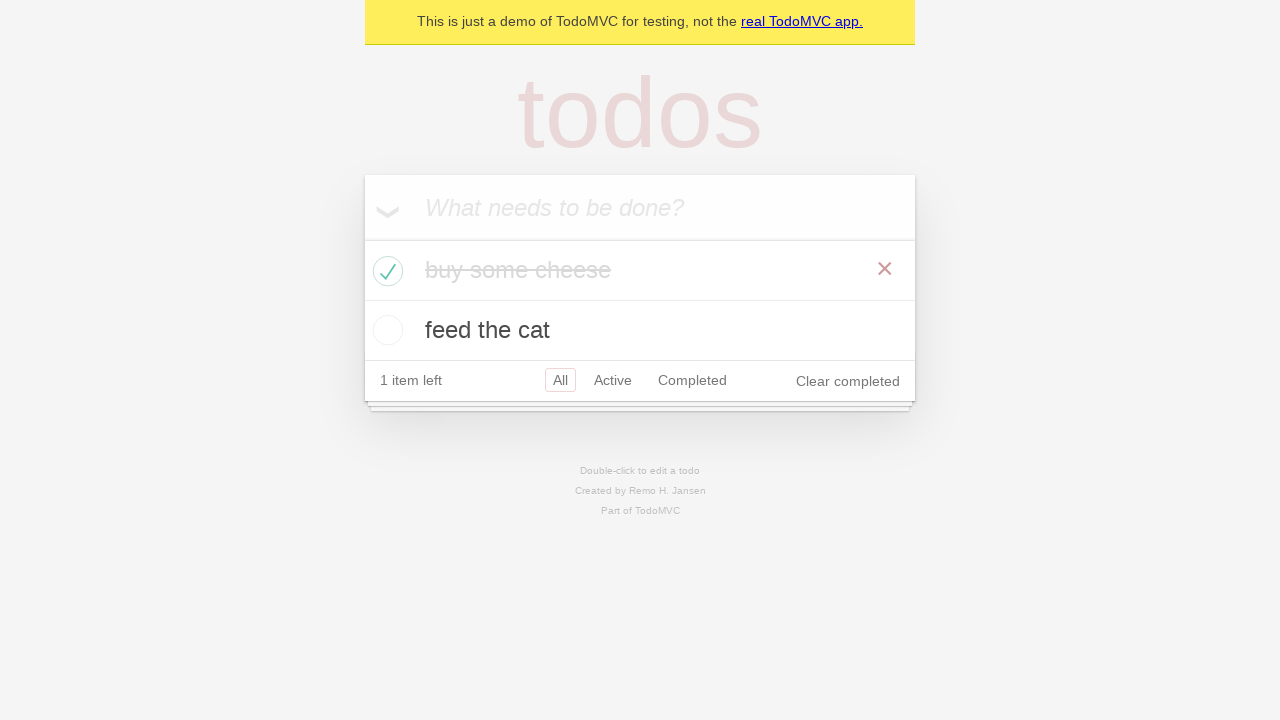

Waited for todos to load after page reload
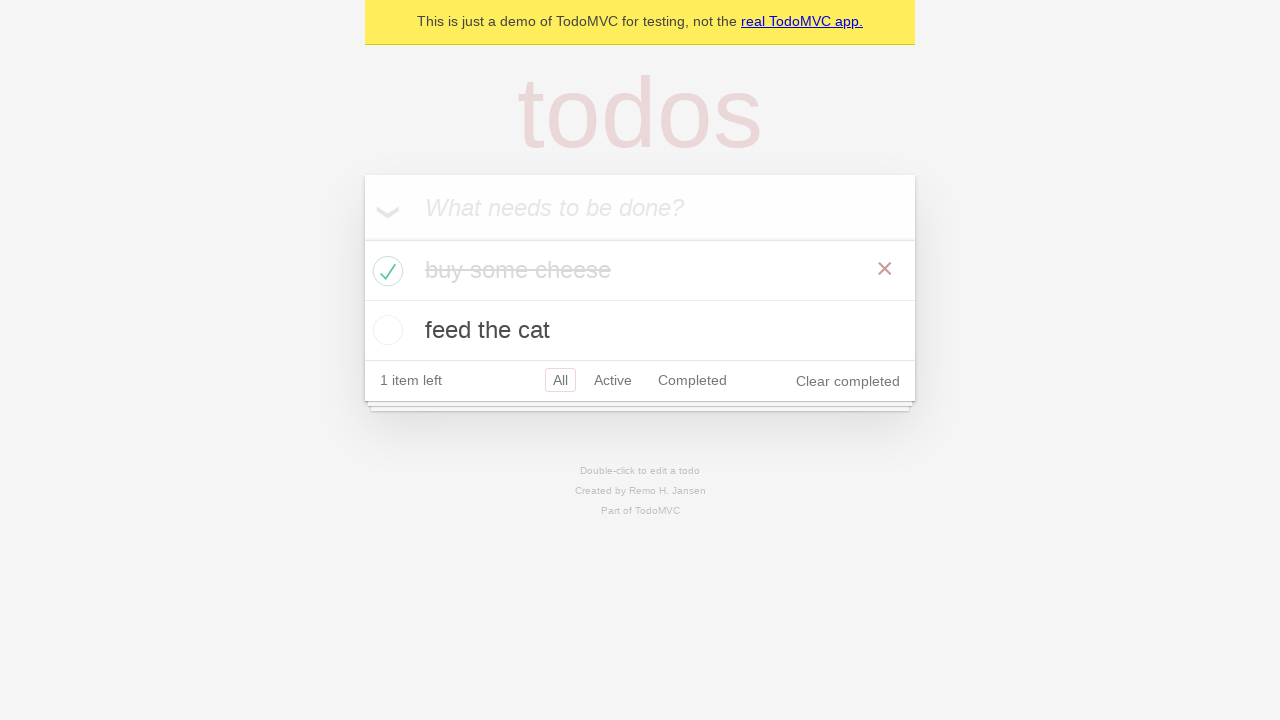

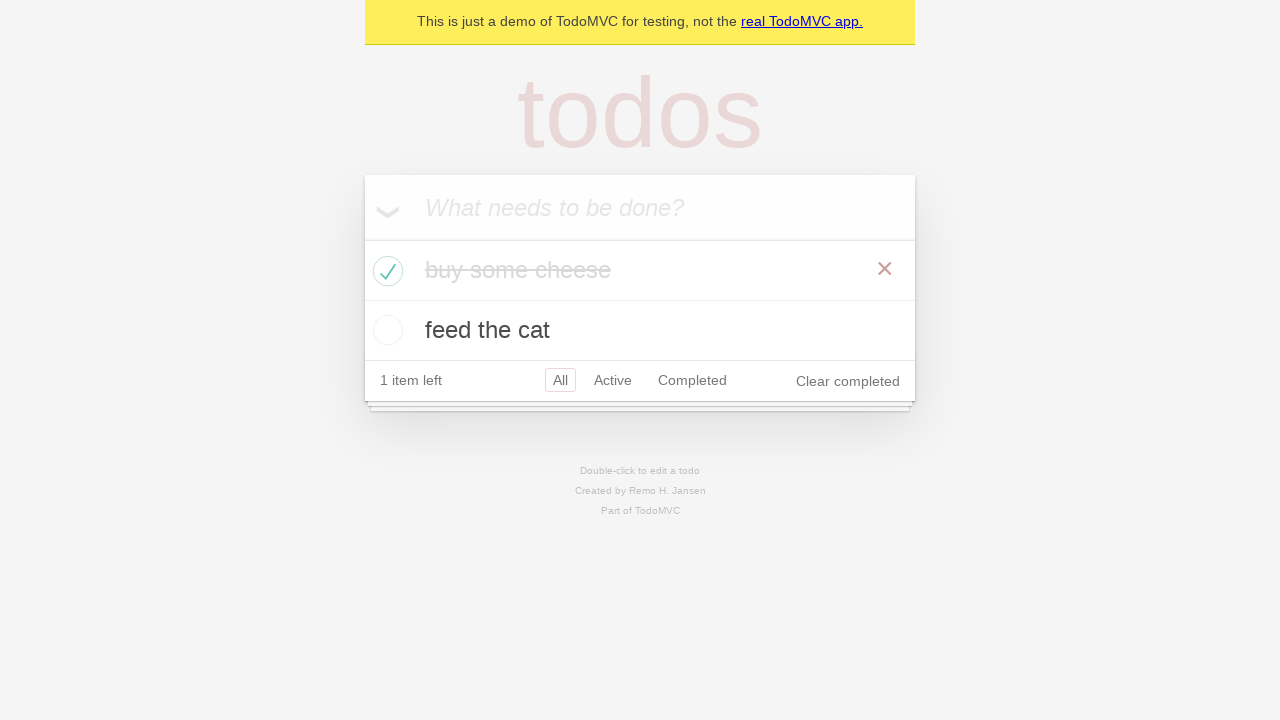